Tests JavaScript alert handling by clicking on the Cancel tab and accepting an alert dialog

Starting URL: https://demo.automationtesting.in/Alerts.html

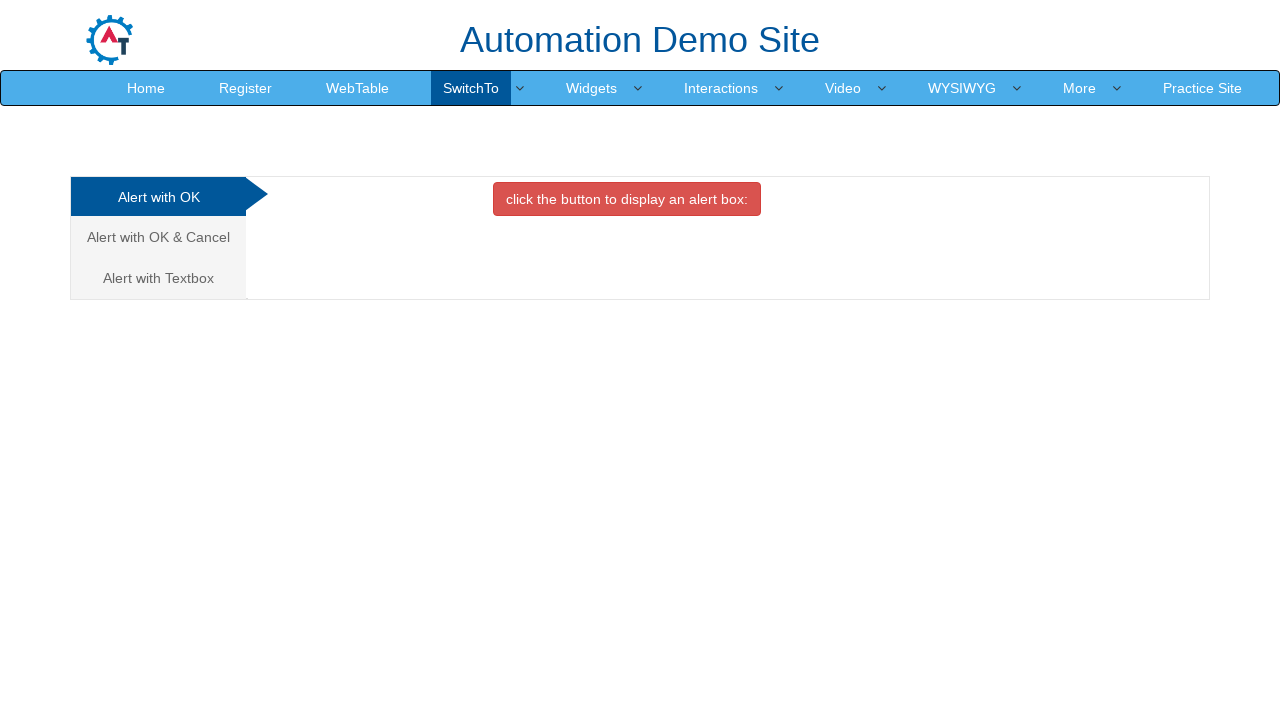

Clicked on the Cancel tab
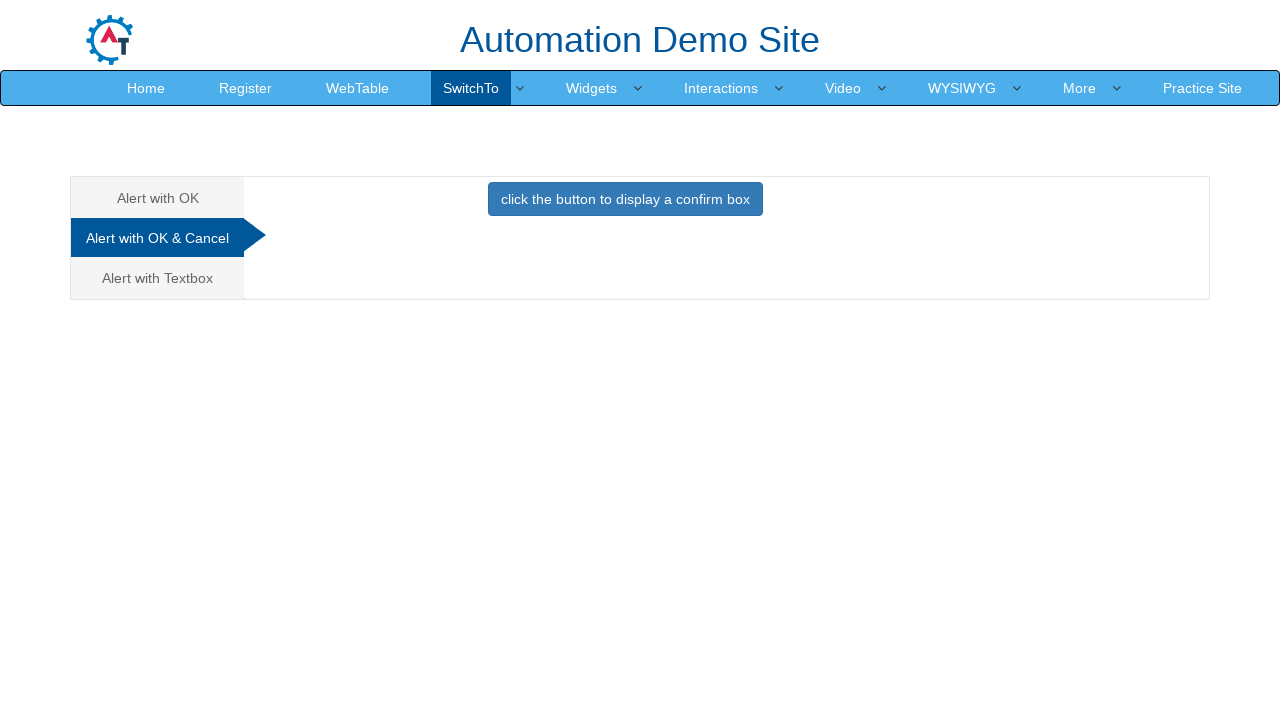

Waited 1000ms for Cancel tab to load
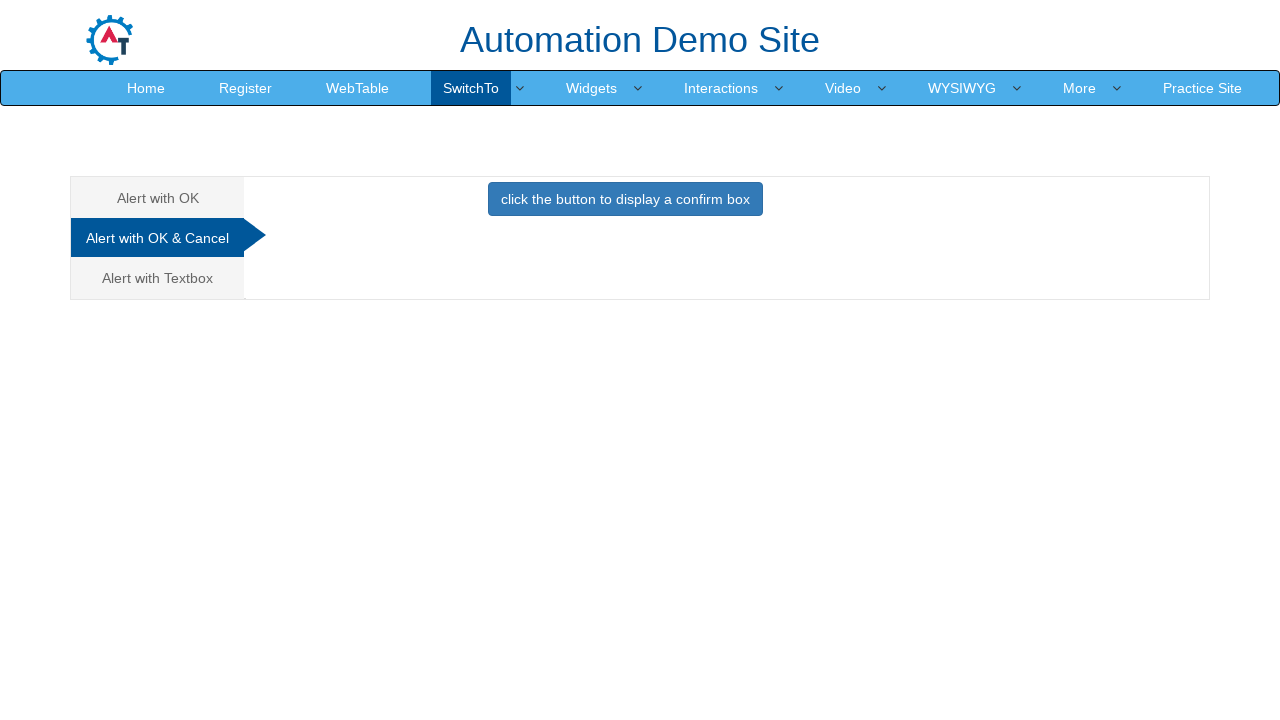

Set up dialog handler to accept alerts
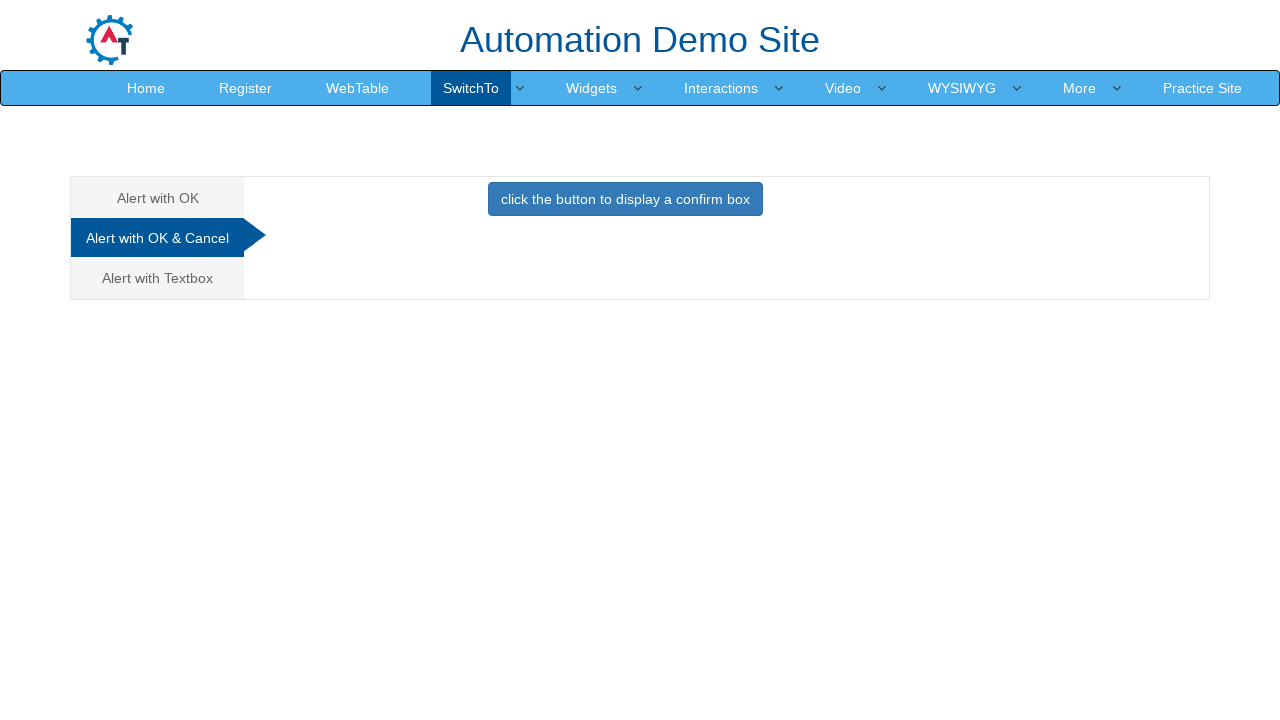

Clicked the button that triggers the alert
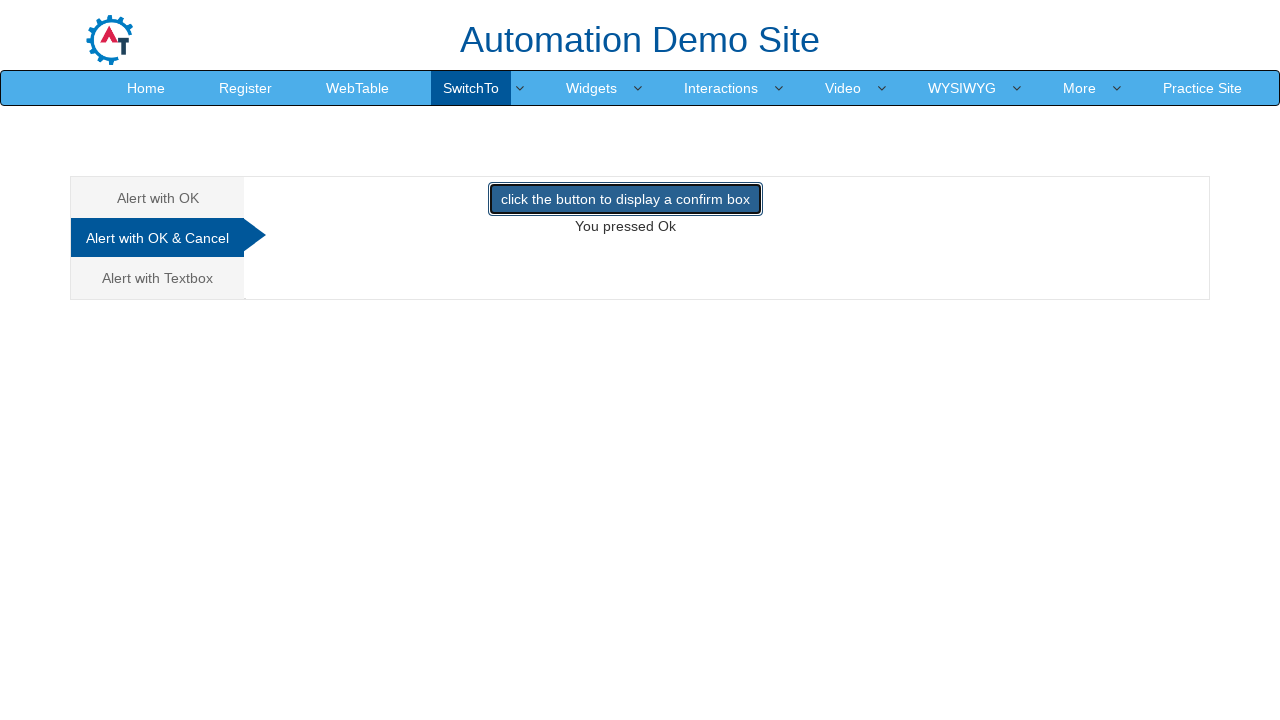

Waited 1000ms for alert handling to complete
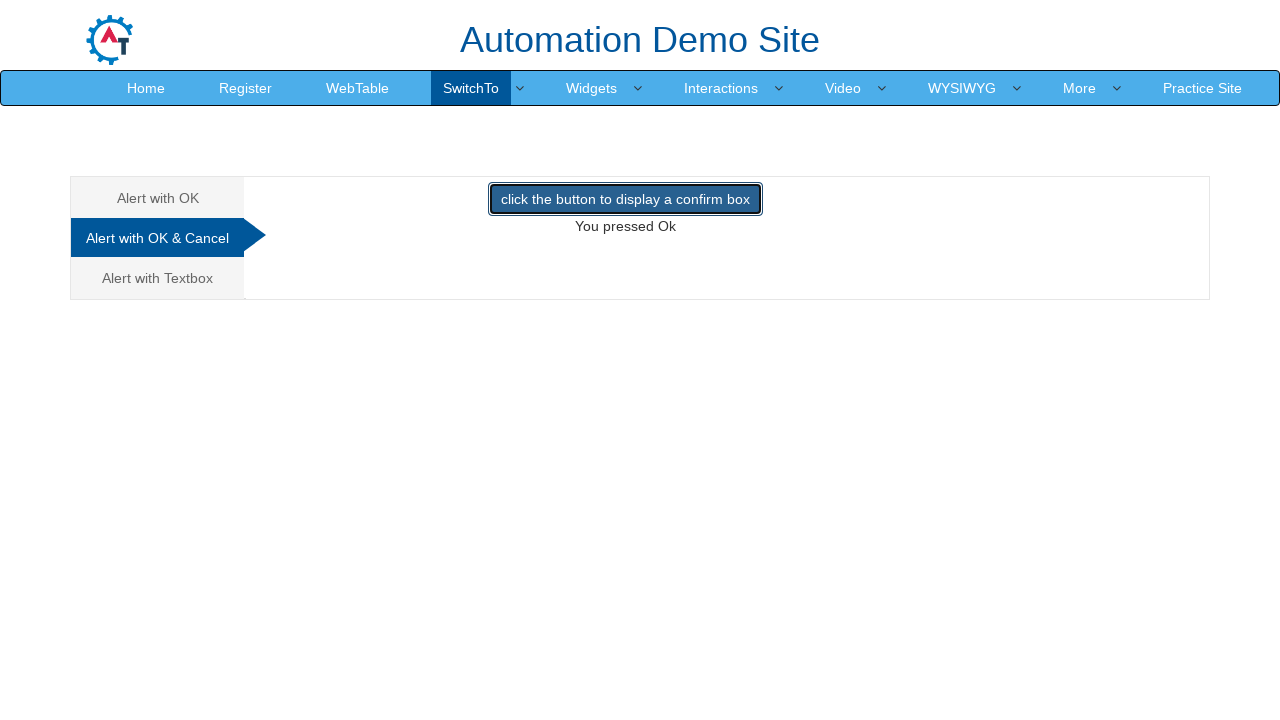

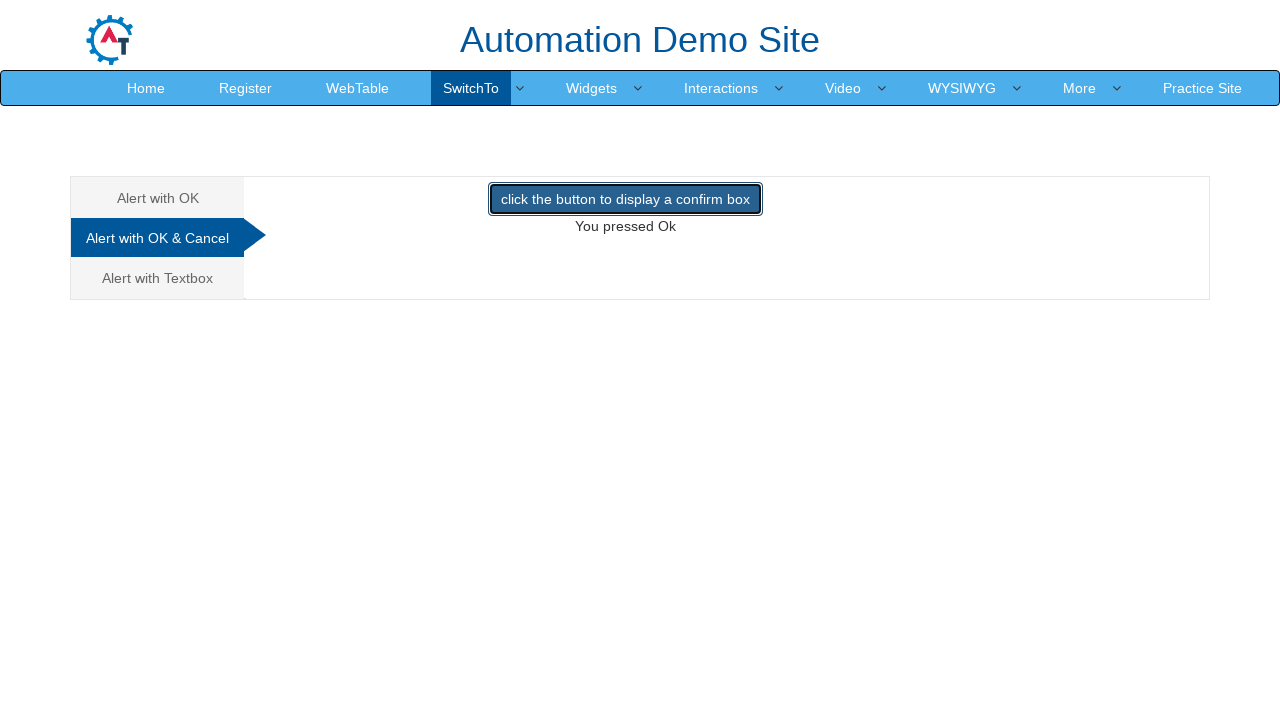